Tests a multi-click scenario where a button needs to be clicked repeatedly until a specific element appears on the page

Starting URL: https://vip.ceshiren.com/#/ui_study

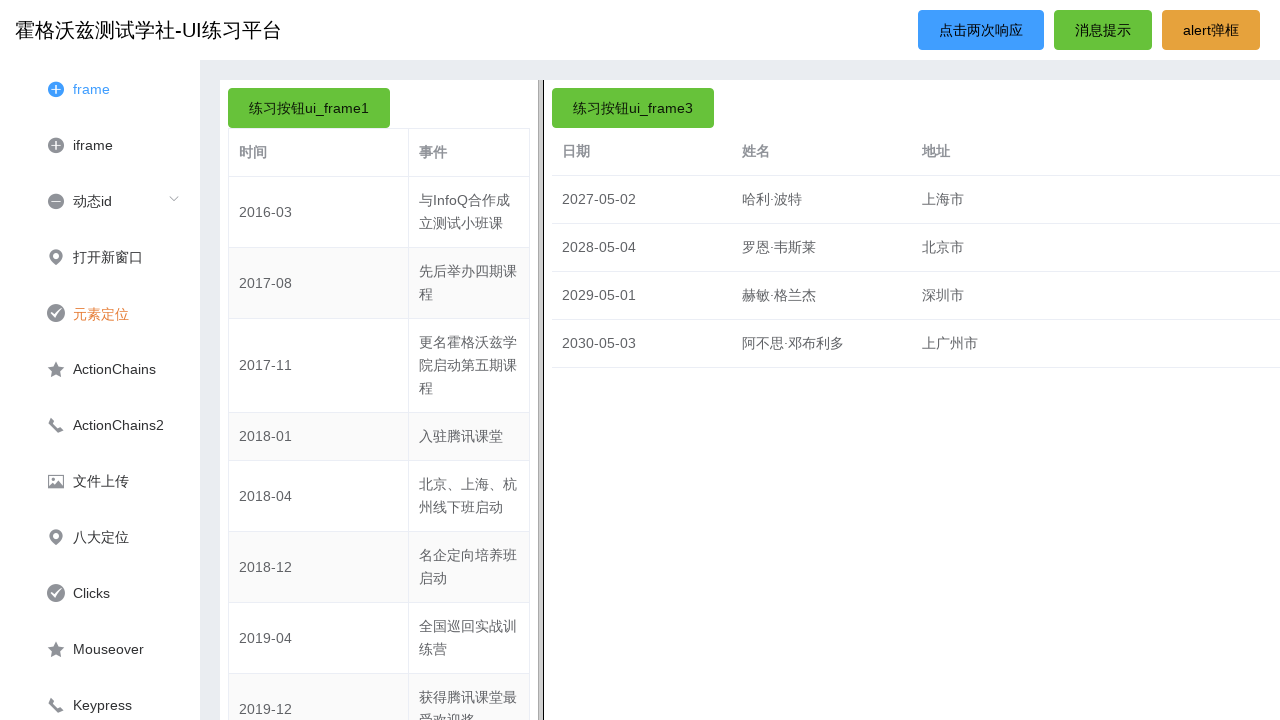

Clicked primary button (attempt 1/10) at (981, 30) on #primary_btn
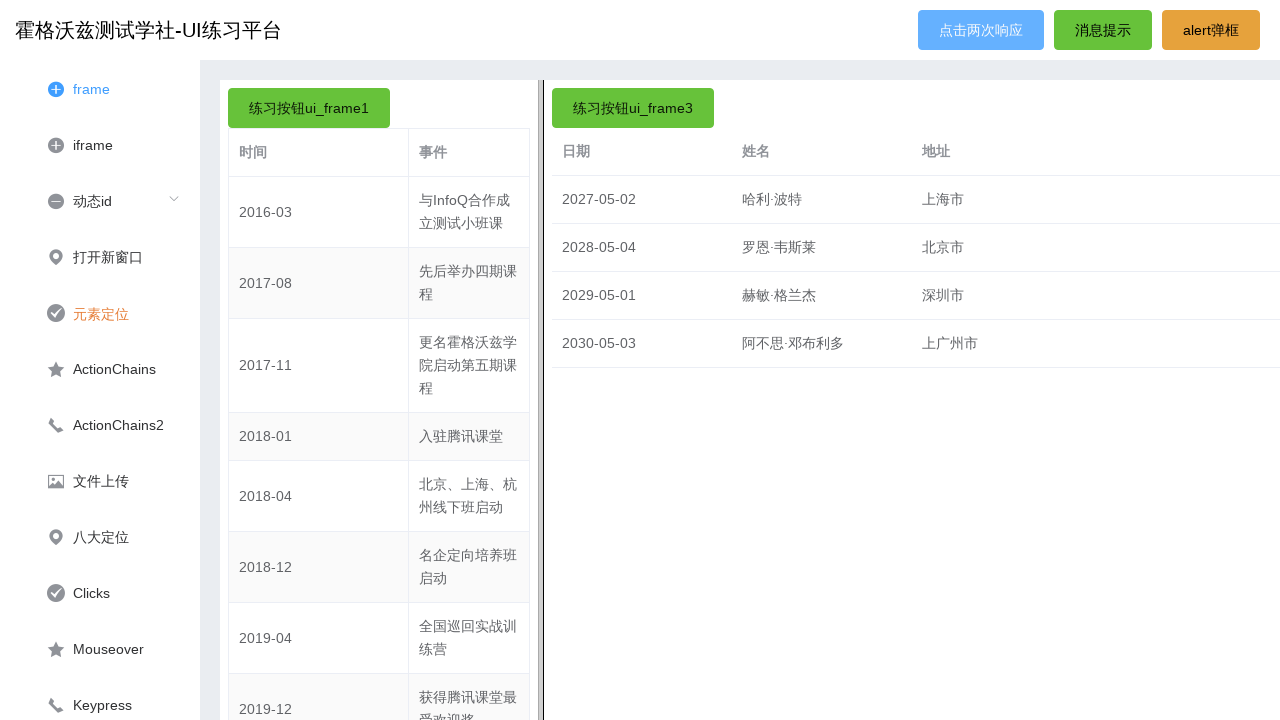

Waited 100ms before next click attempt
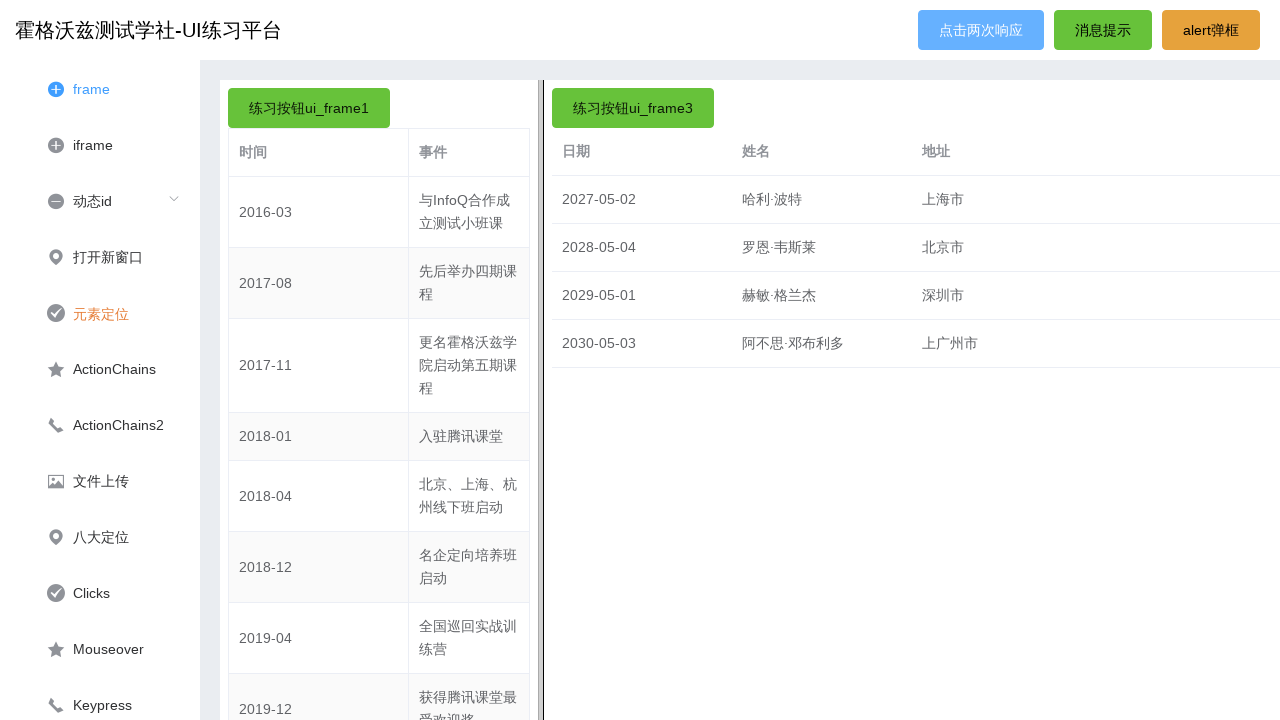

Clicked primary button (attempt 2/10) at (981, 30) on #primary_btn
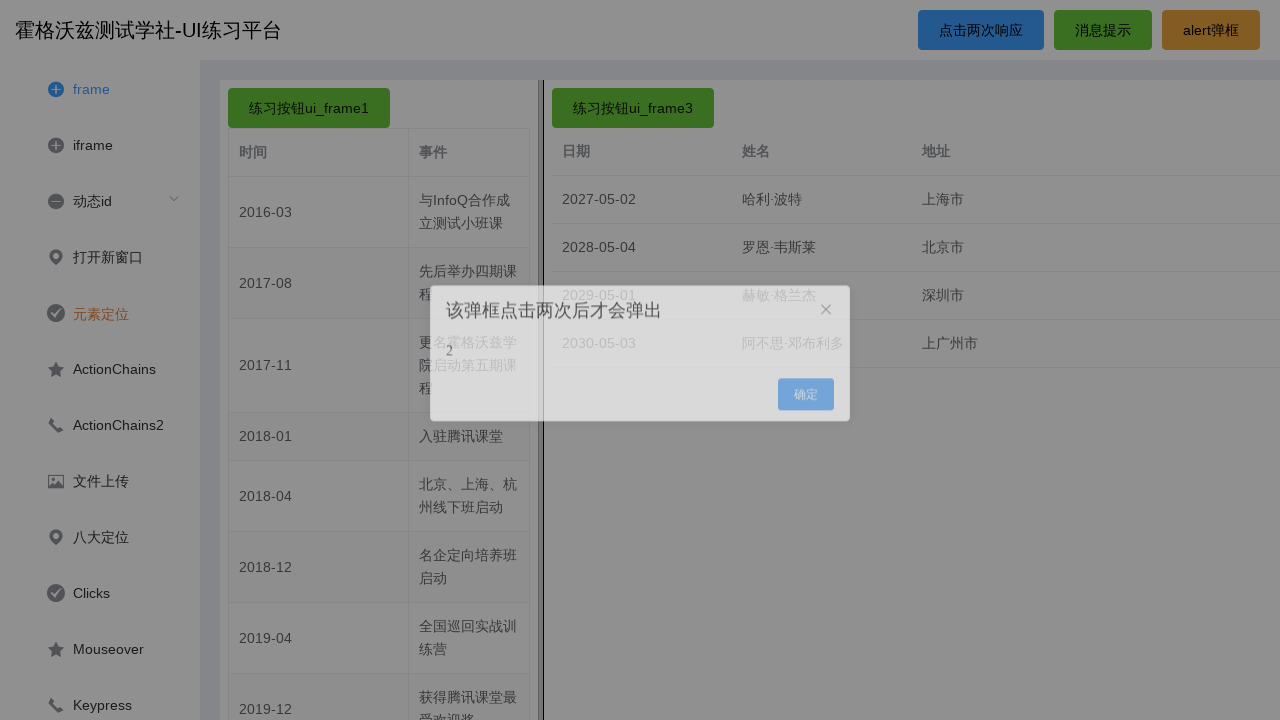

Waited 100ms before next click attempt
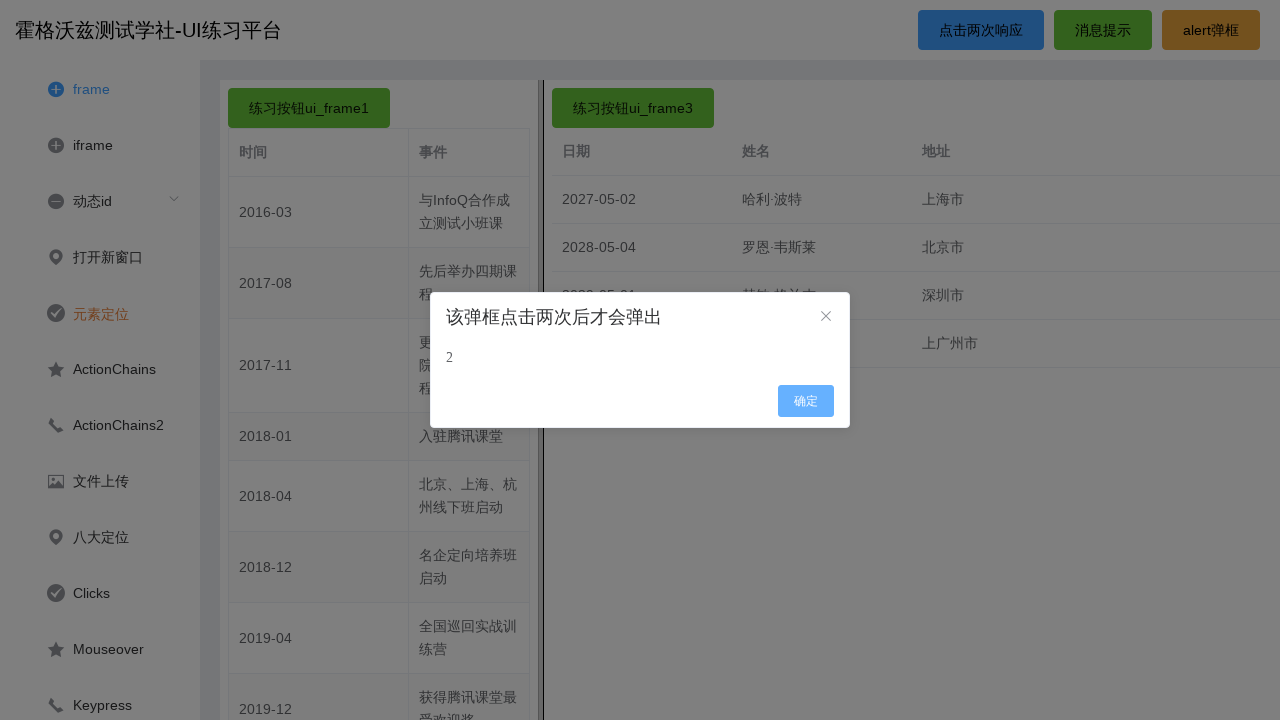

Target element found on page, stopping click loop
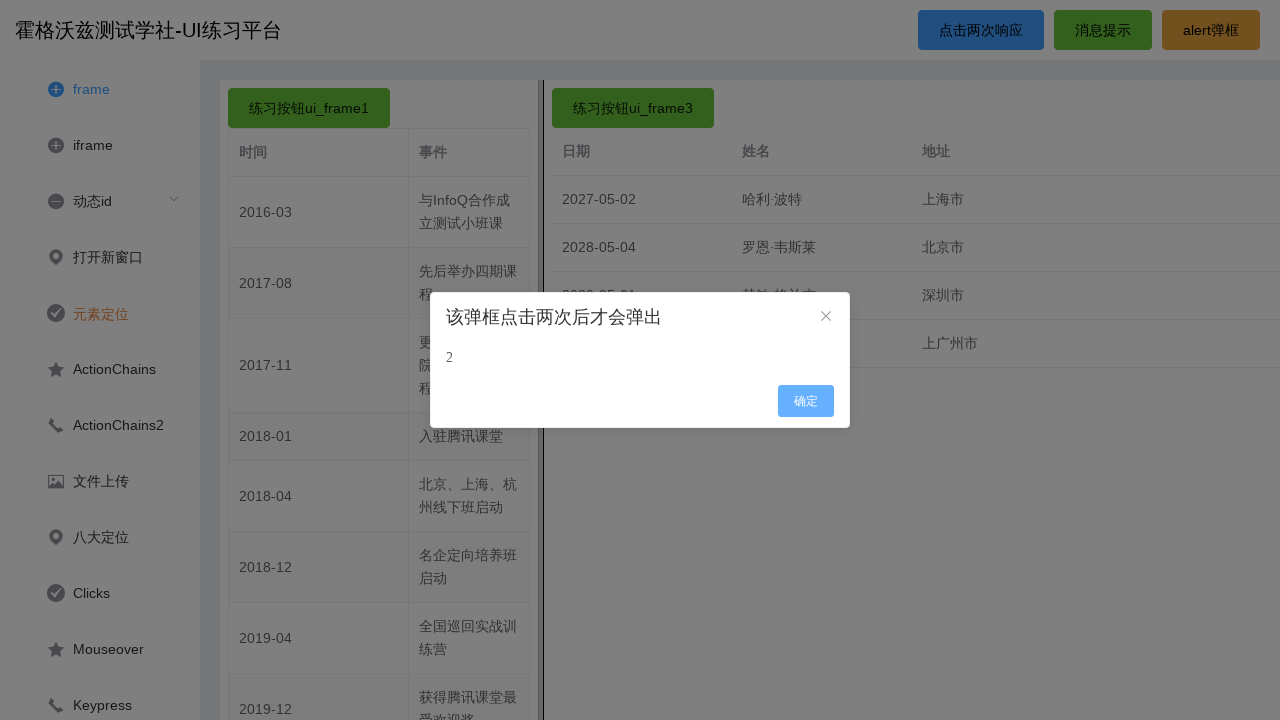

Target element '该弹框点击两次后才会弹出' is now visible
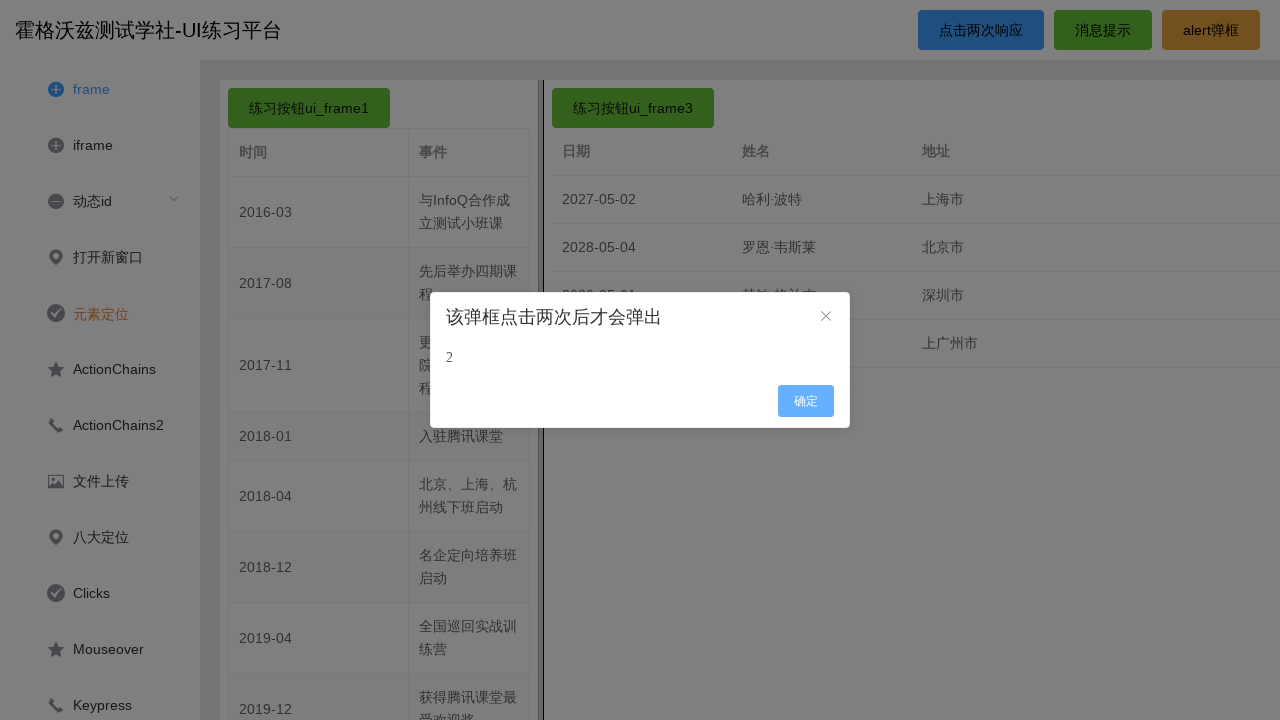

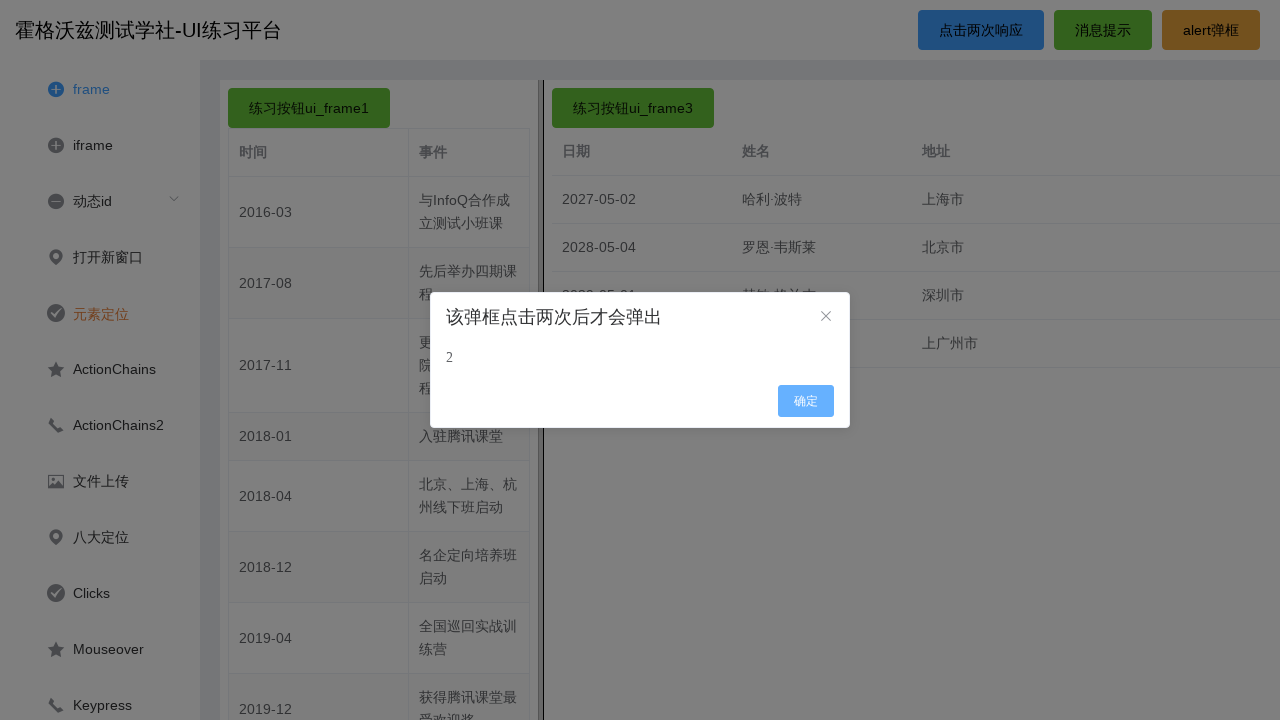